Tests the visibility of payment block logos on the MTS Belarus homepage by checking for various payment method logos (Visa, MasterCard, Belkart, Mir)

Starting URL: https://www.mts.by/

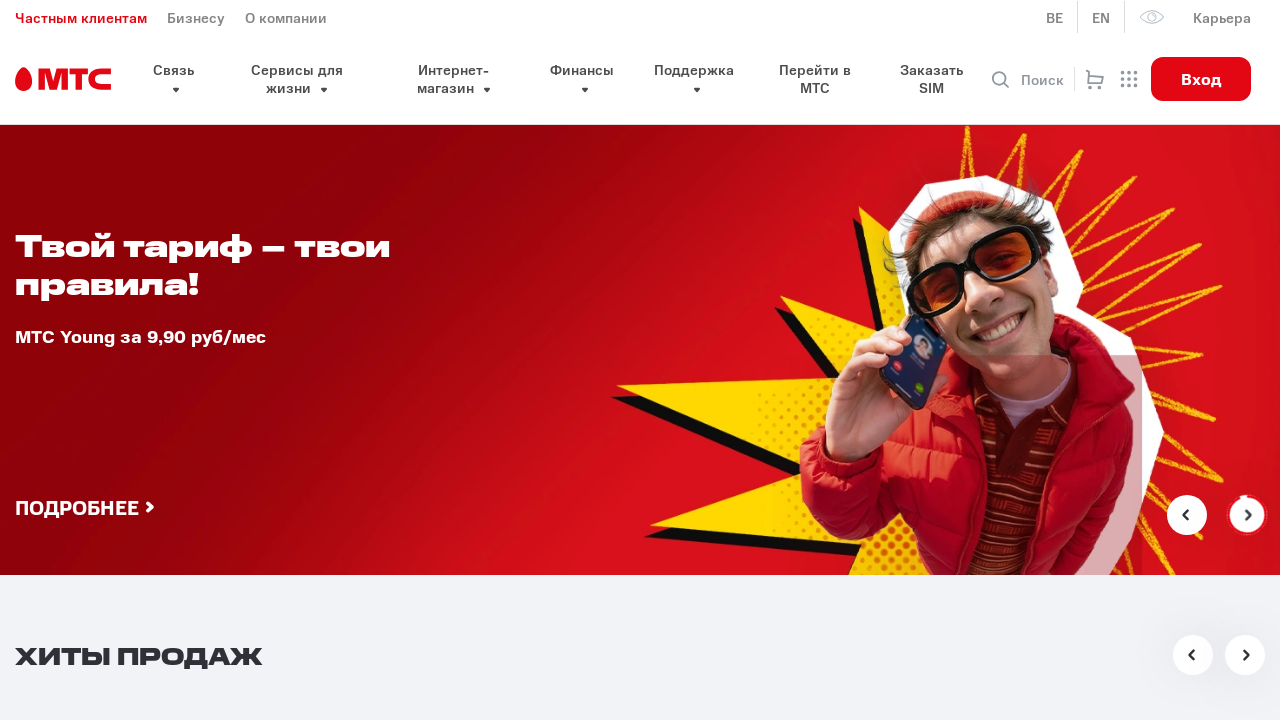

Waited for payment logos to load (Visa, Verified By Visa, or MasterCard Secure Code)
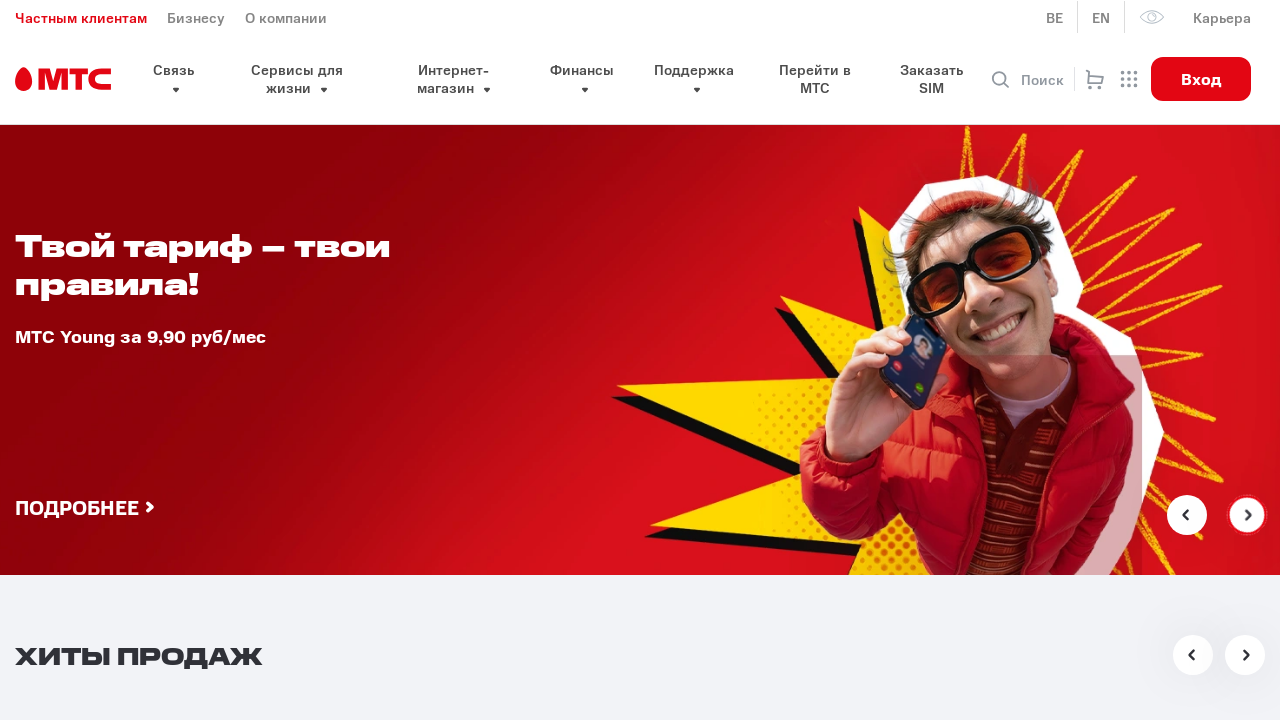

Located Visa logo element
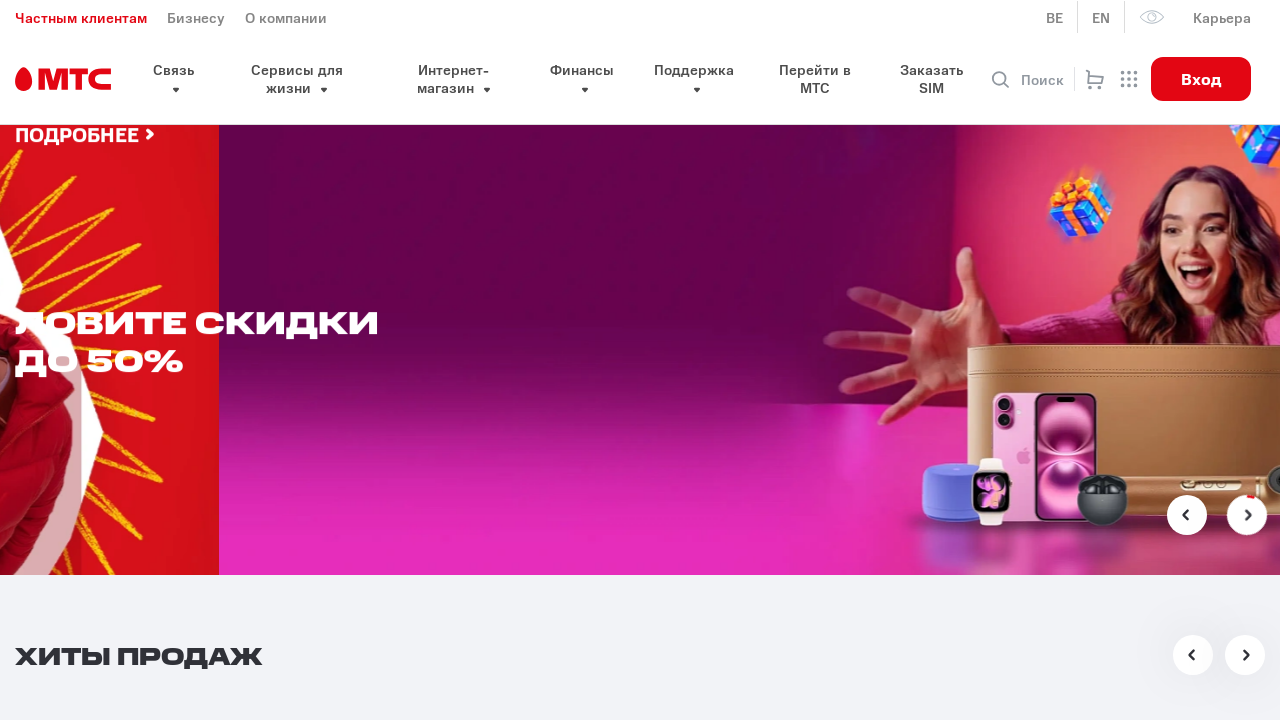

Located MasterCard logo element
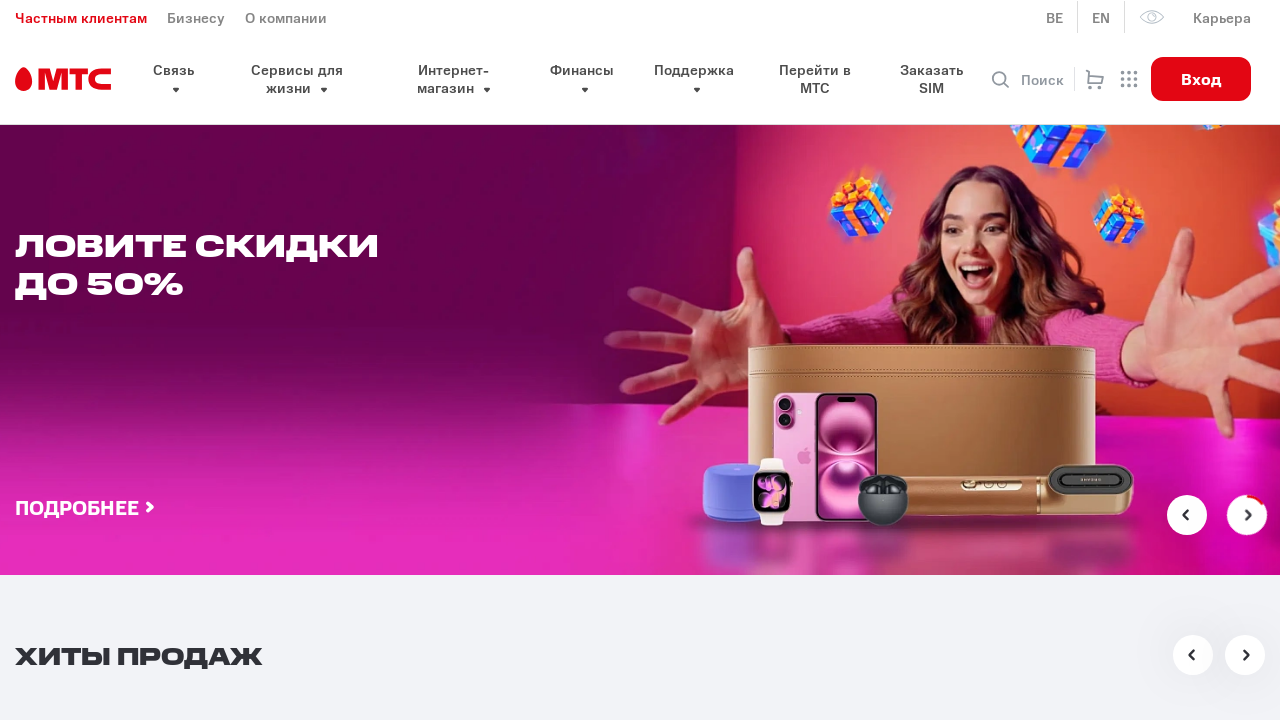

Located Belkart logo element
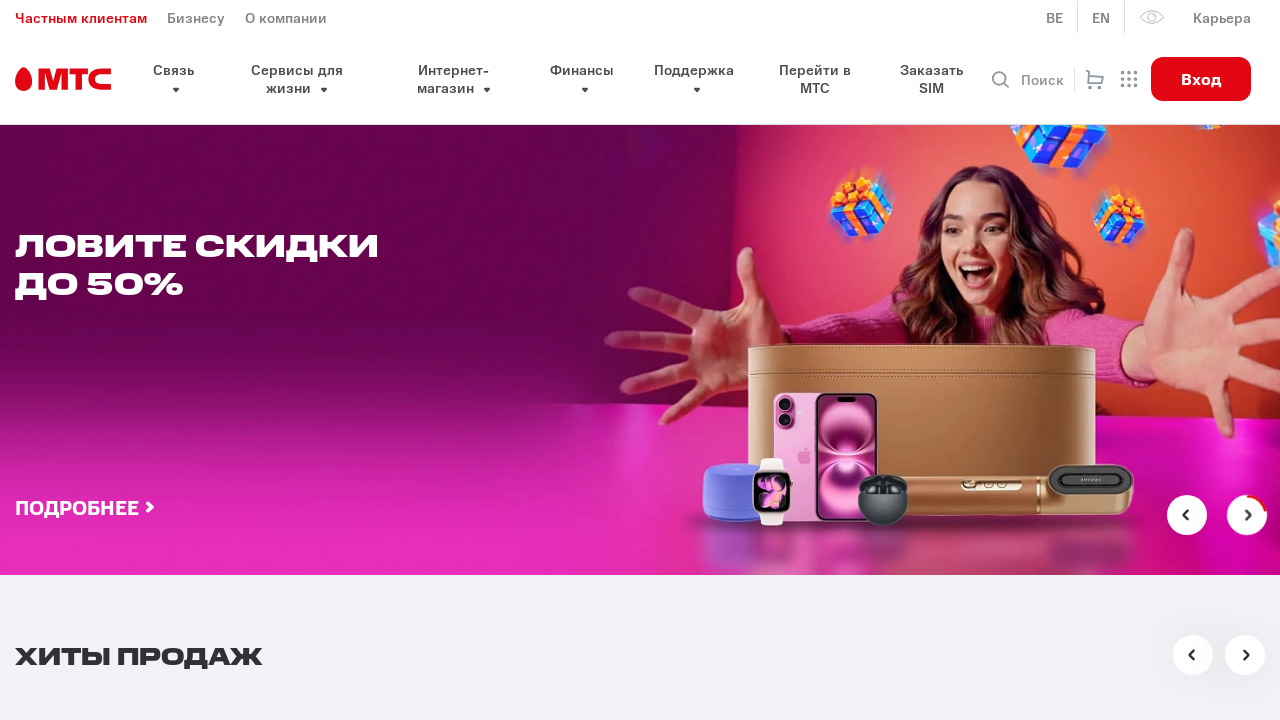

Verified that at least one payment logo is visible on the page
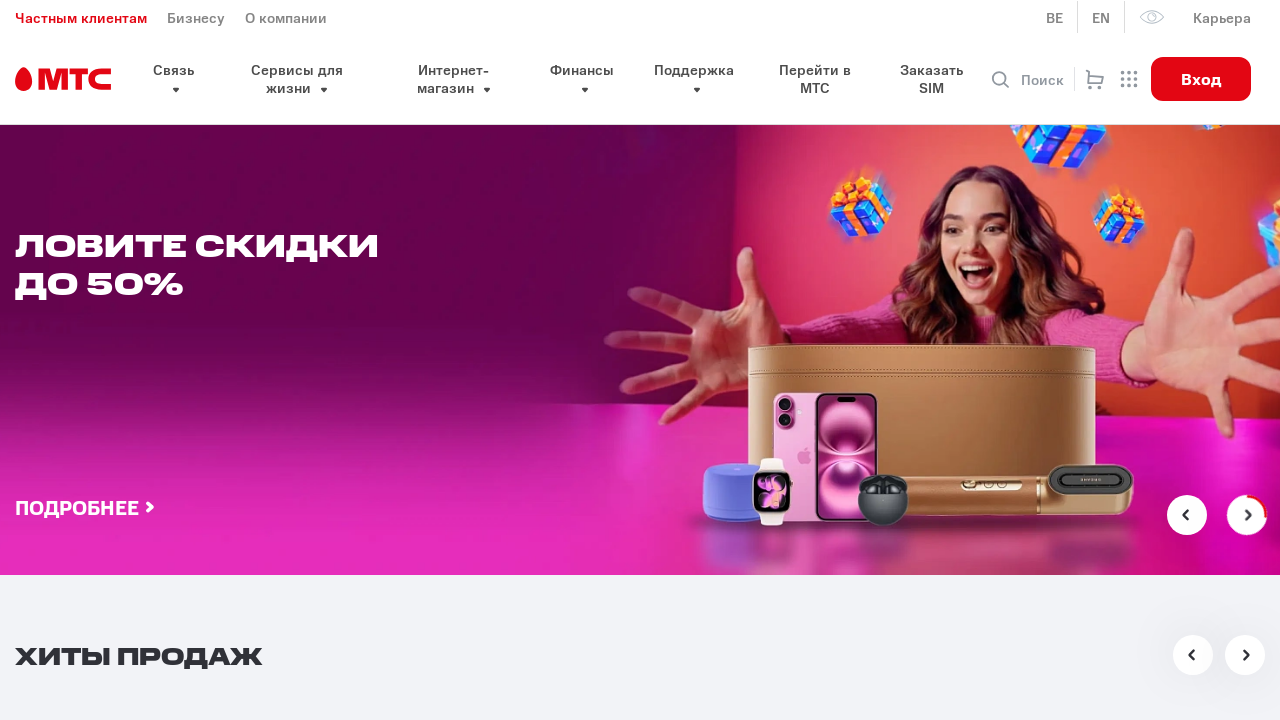

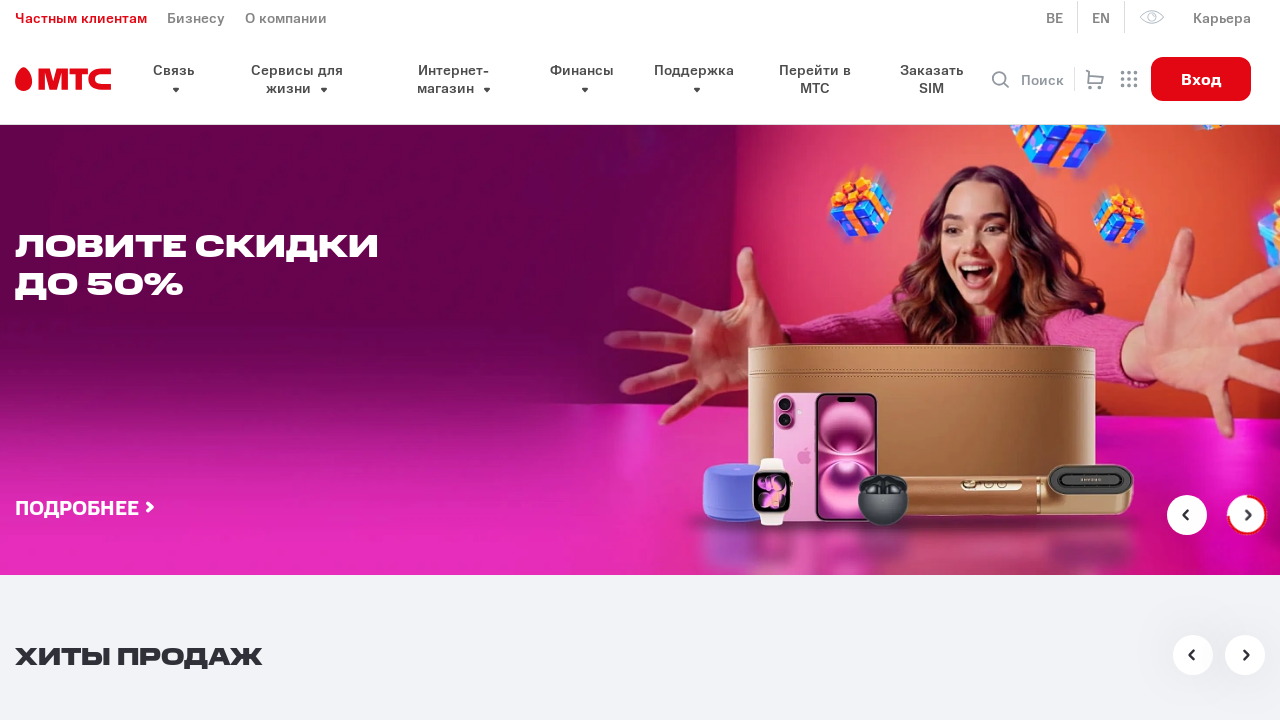